Tests file upload functionality by selecting a file using the file input element and clicking the upload button

Starting URL: https://the-internet.herokuapp.com/upload

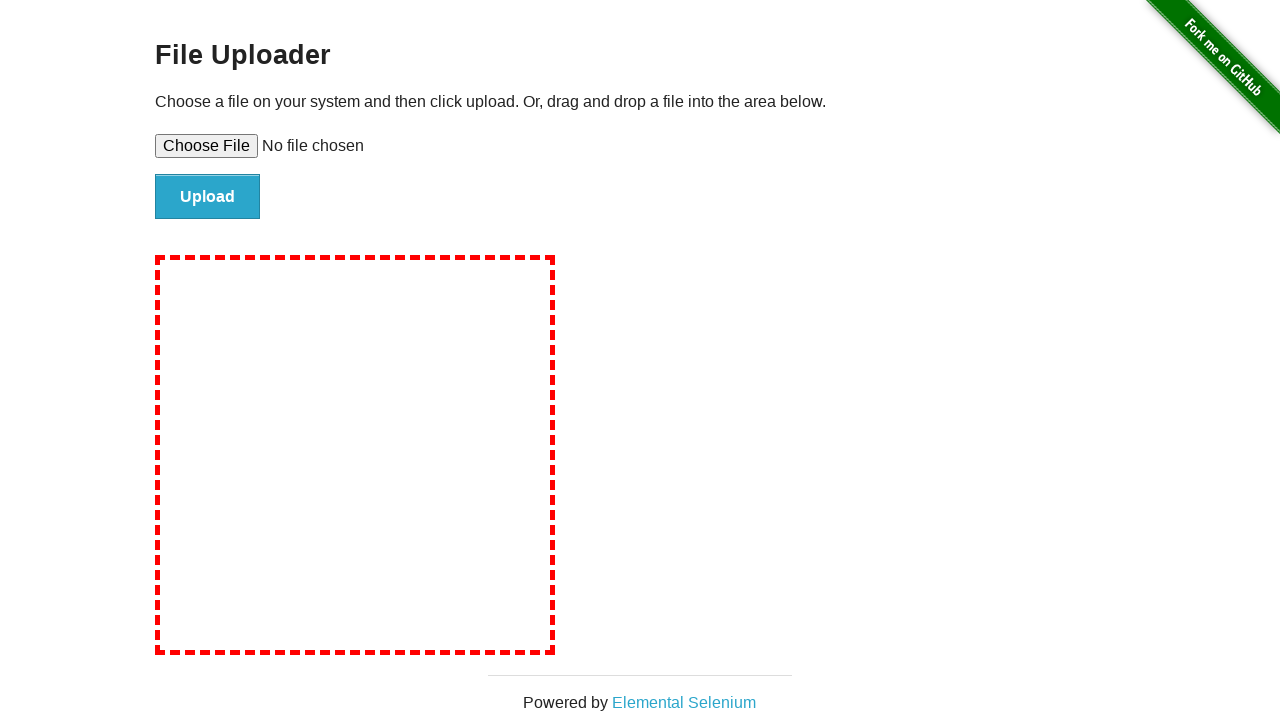

Created temporary test file for upload
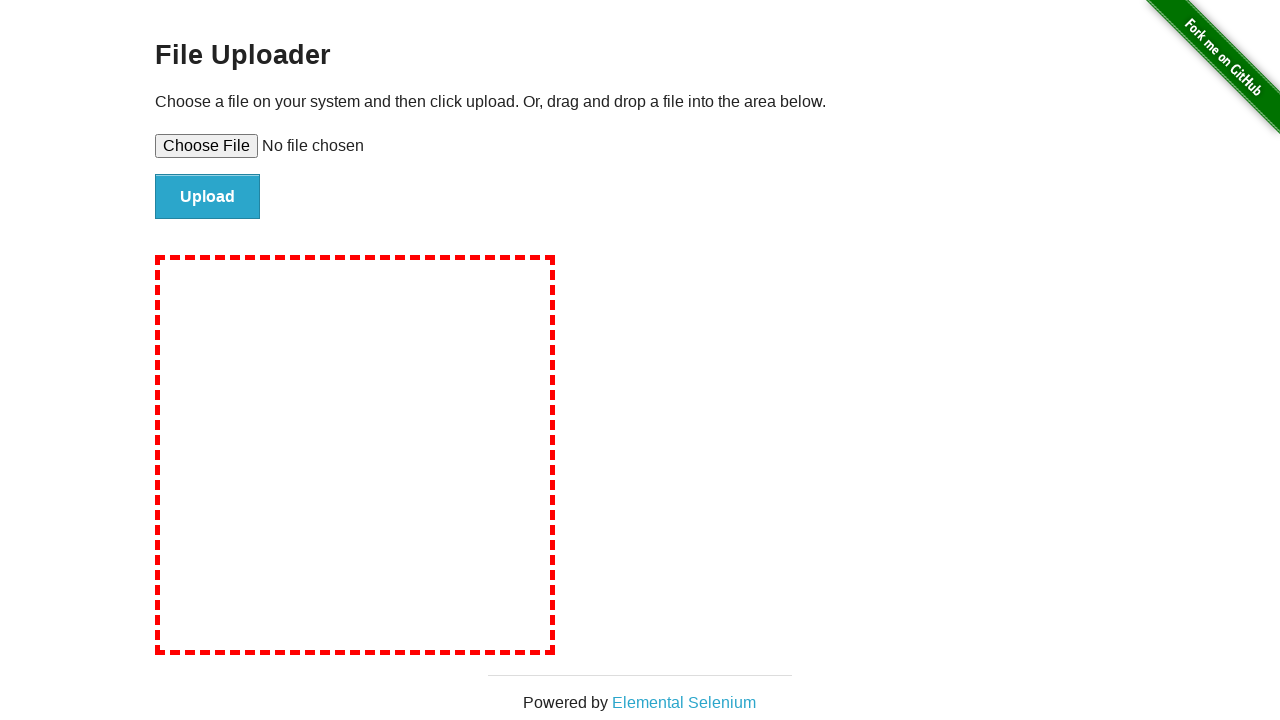

Set input file to temporary test file
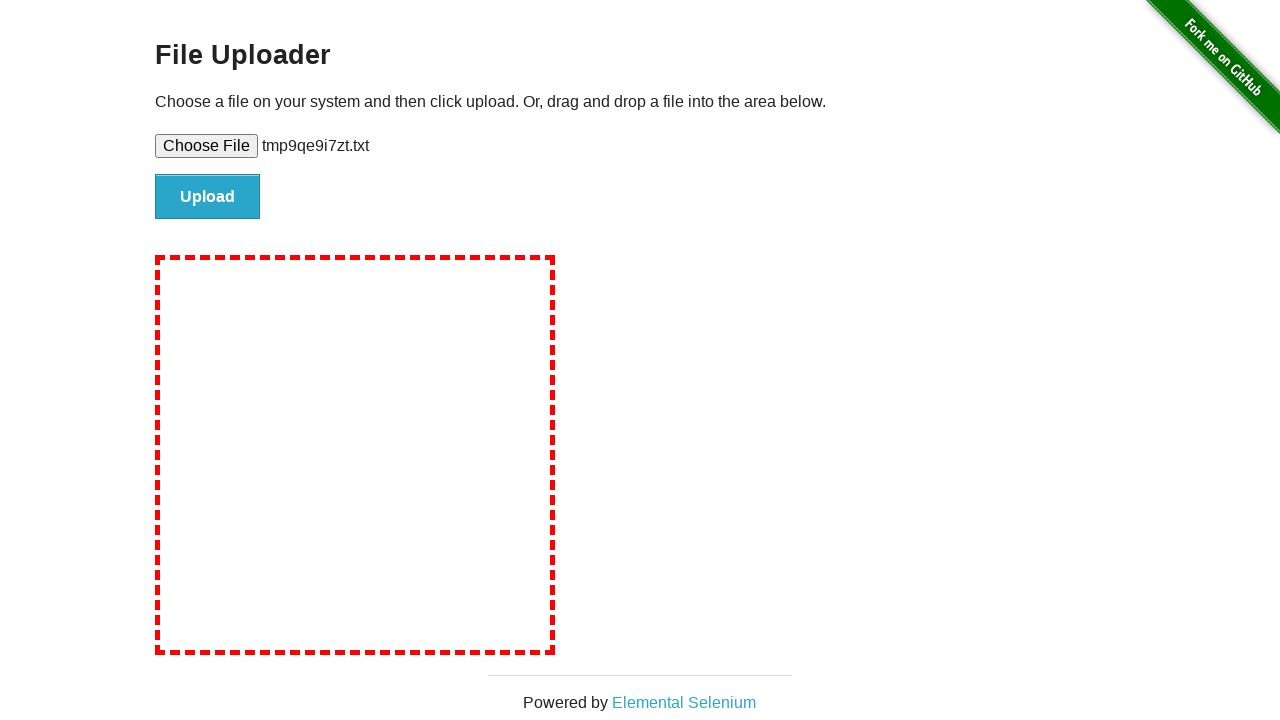

Clicked upload button to submit file at (208, 197) on input#file-submit
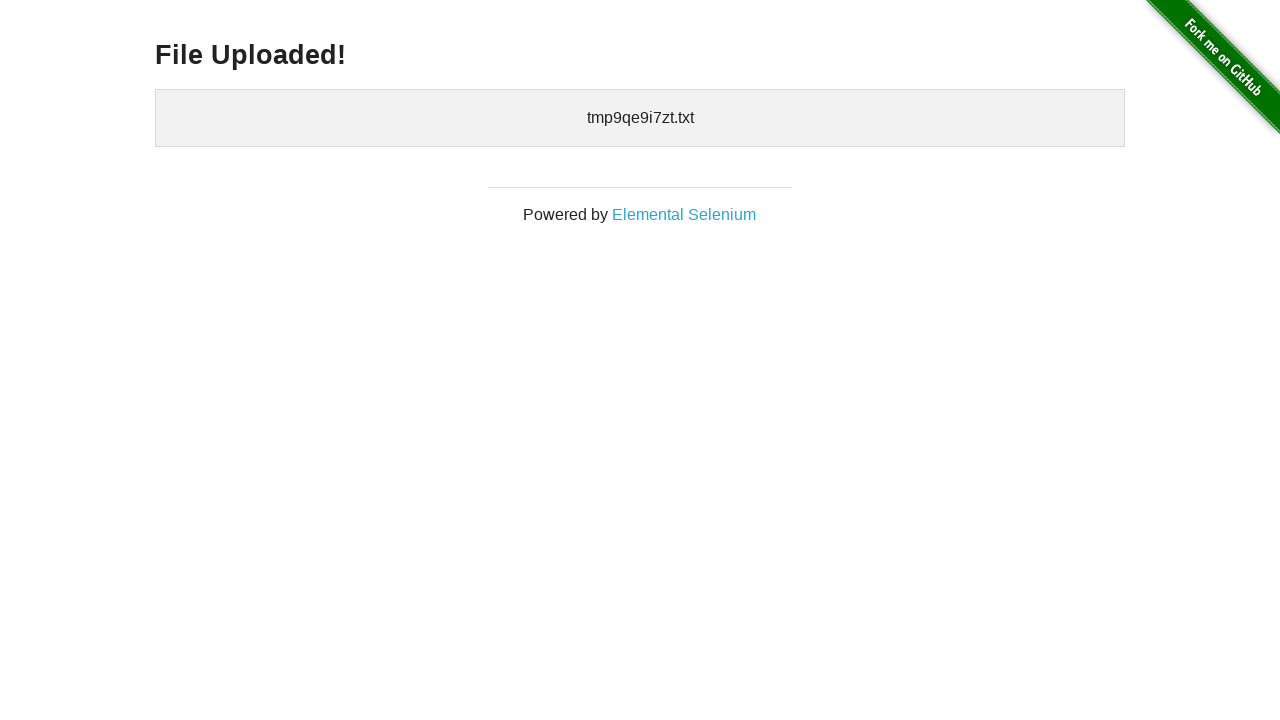

Upload confirmation header appeared
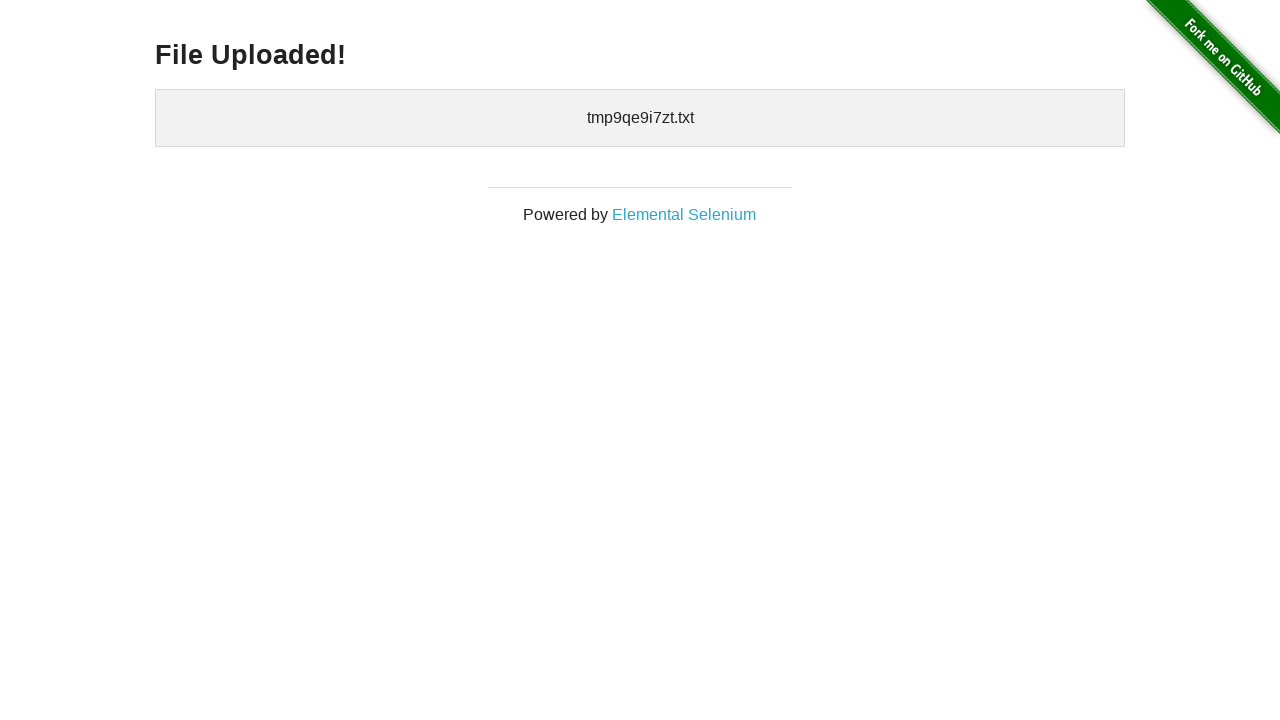

Cleaned up temporary test file
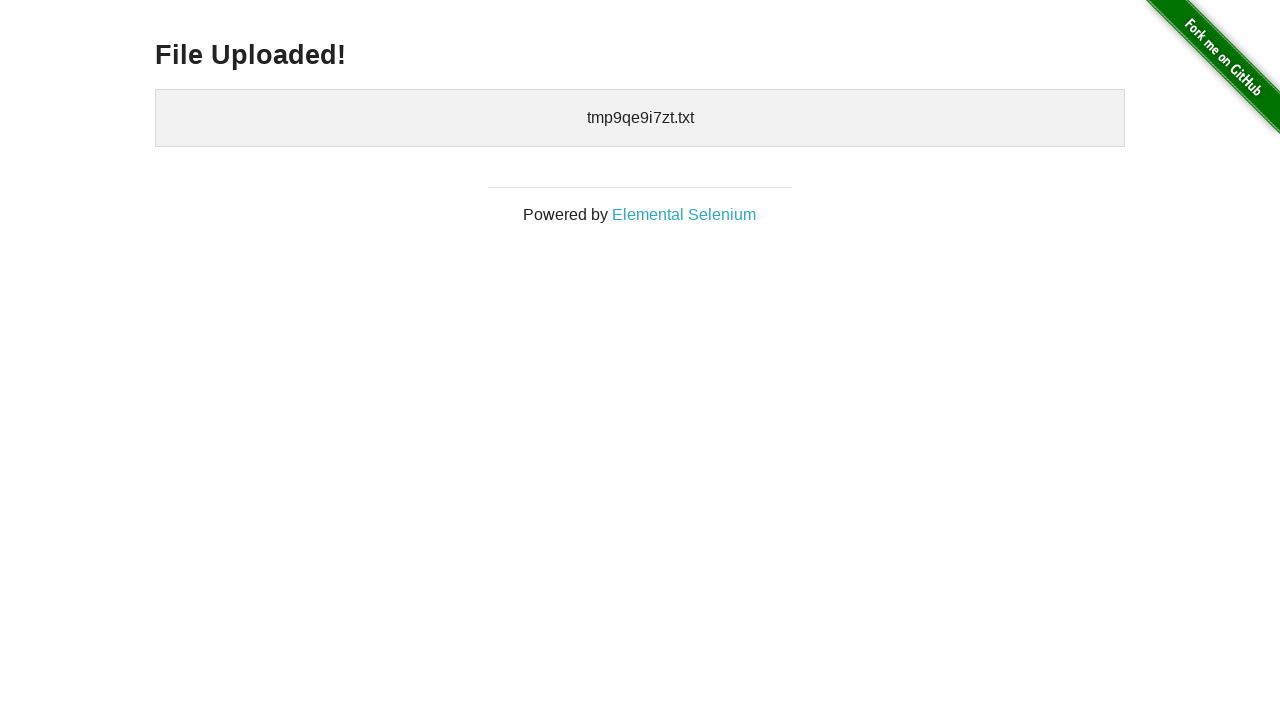

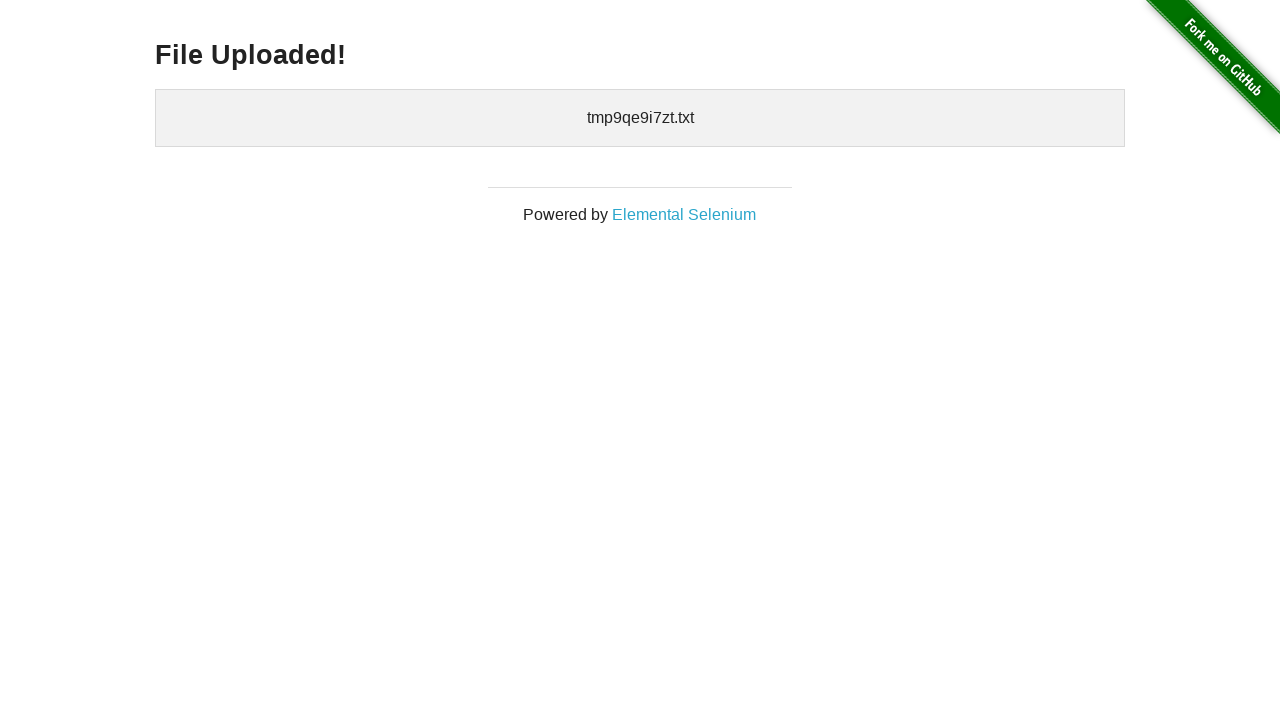